Tests username field with special characters greater than 50

Starting URL: https://buggy.justtestit.org/register

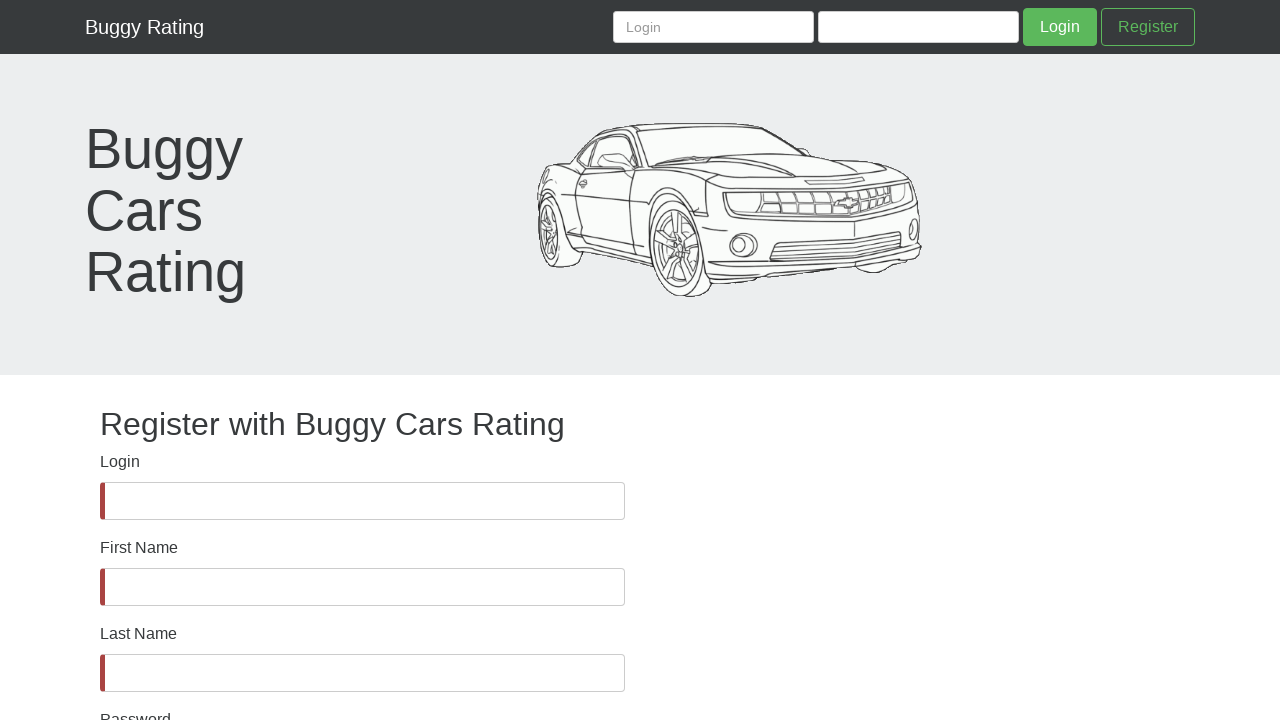

Username field became visible
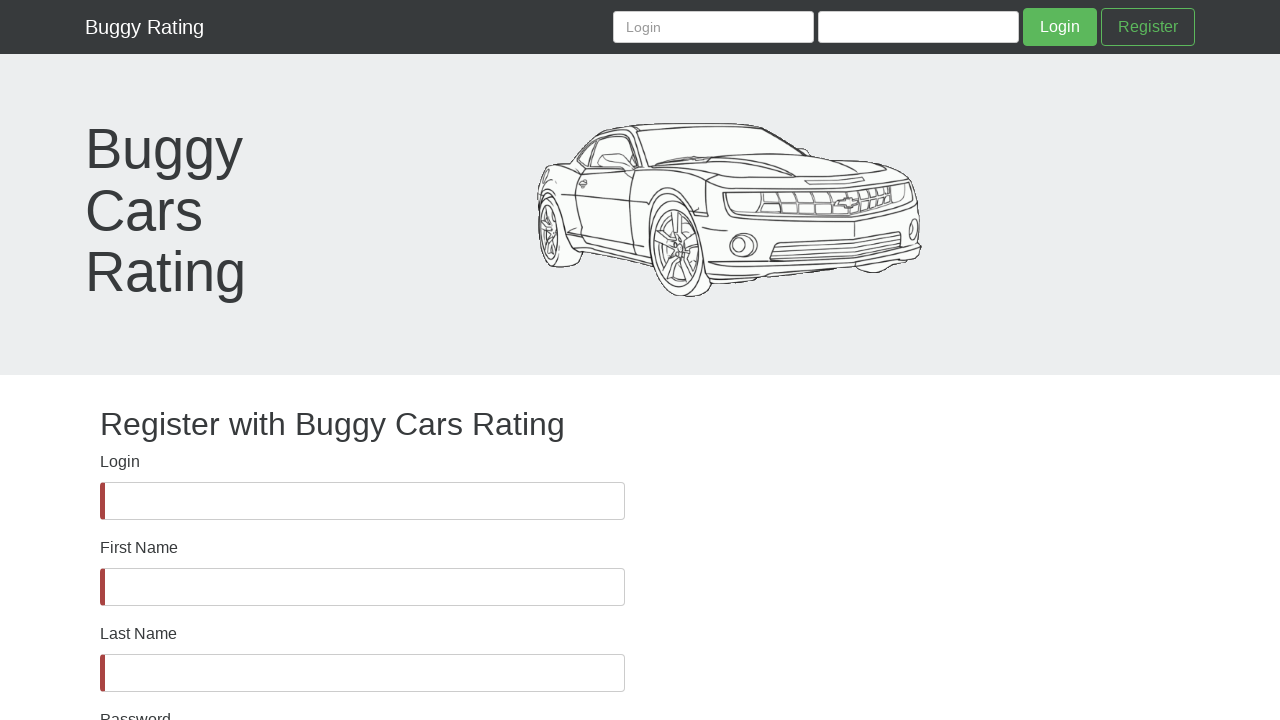

Filled username field with special characters string (length > 50) on #username
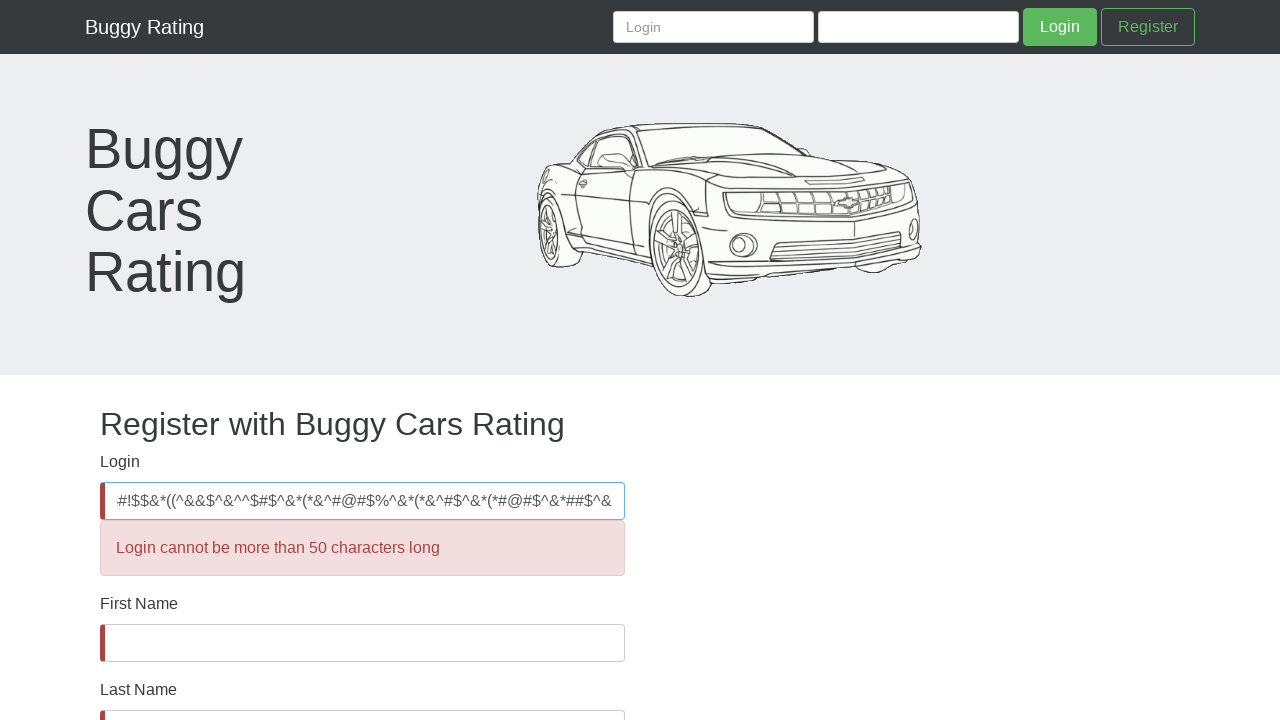

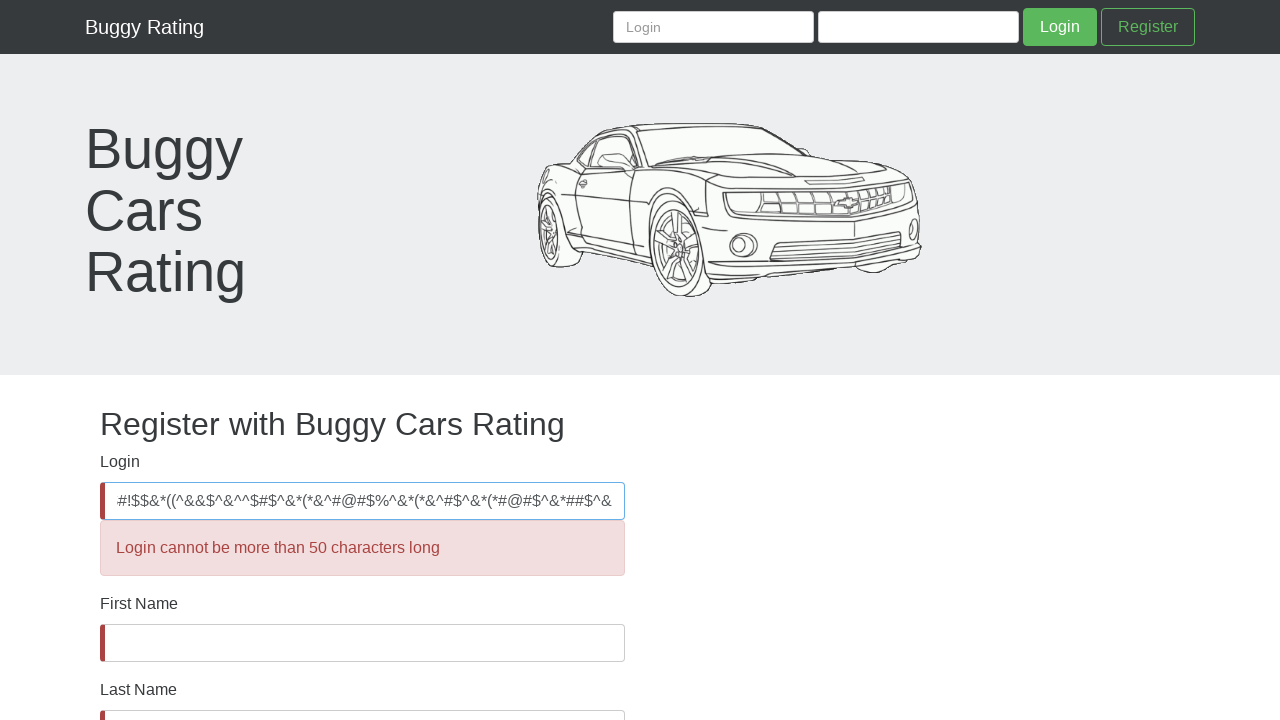